Tests browser window handling by clicking a button that opens a new window, switching to the new window, and then closing it while keeping the parent window open.

Starting URL: https://skpatro.github.io/demo/links/

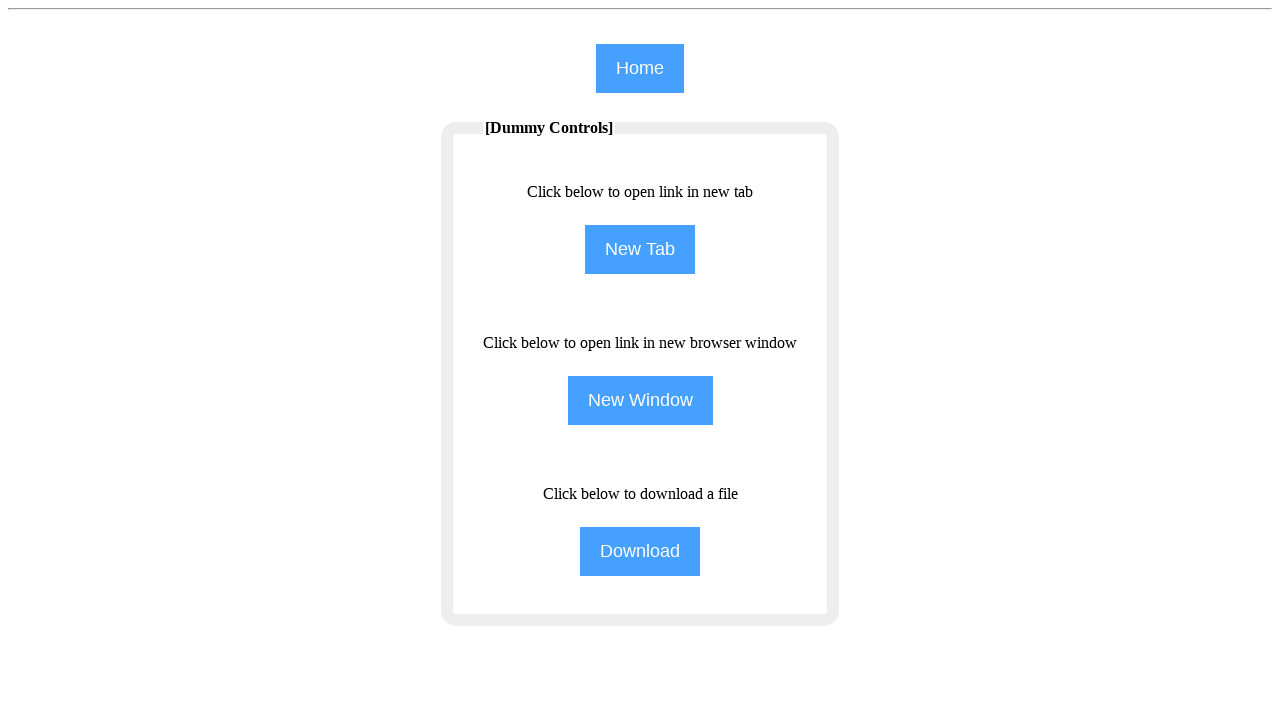

Clicked the NewWindow button to open a new window at (640, 400) on input[name='NewWindow']
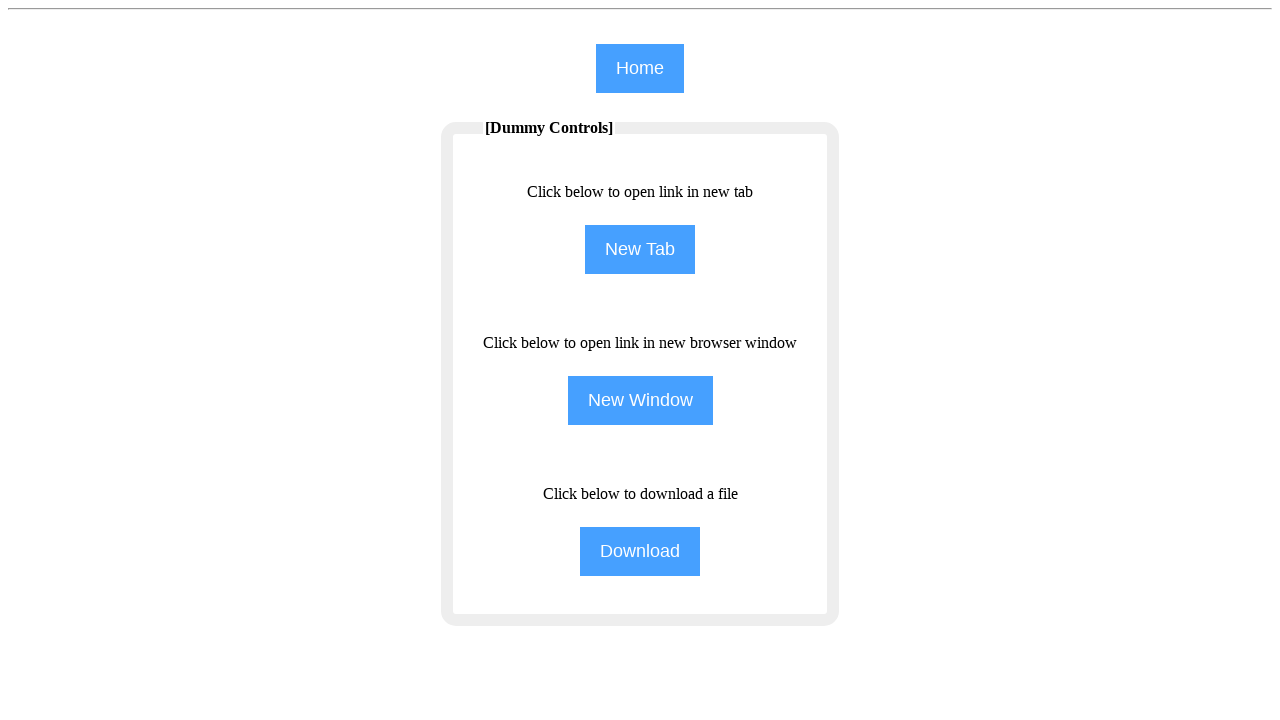

Clicked NewWindow button again and captured new page opening at (640, 400) on input[name='NewWindow']
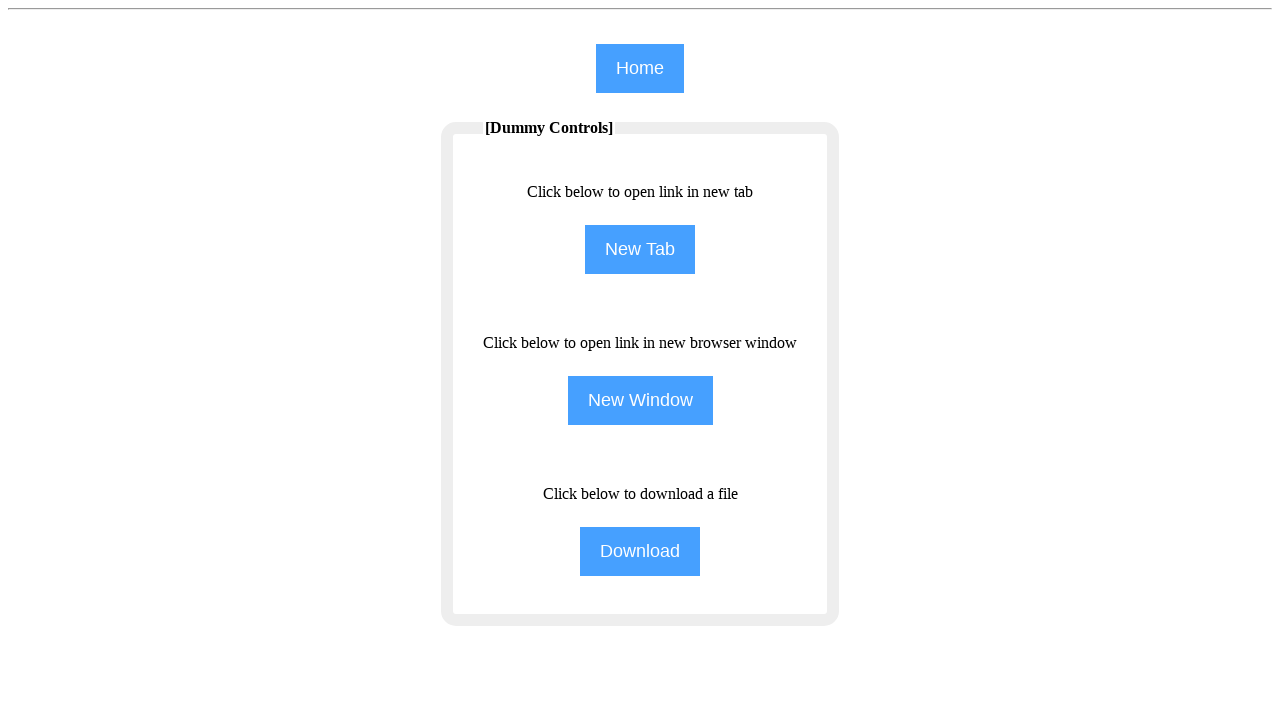

New window opened and reference obtained
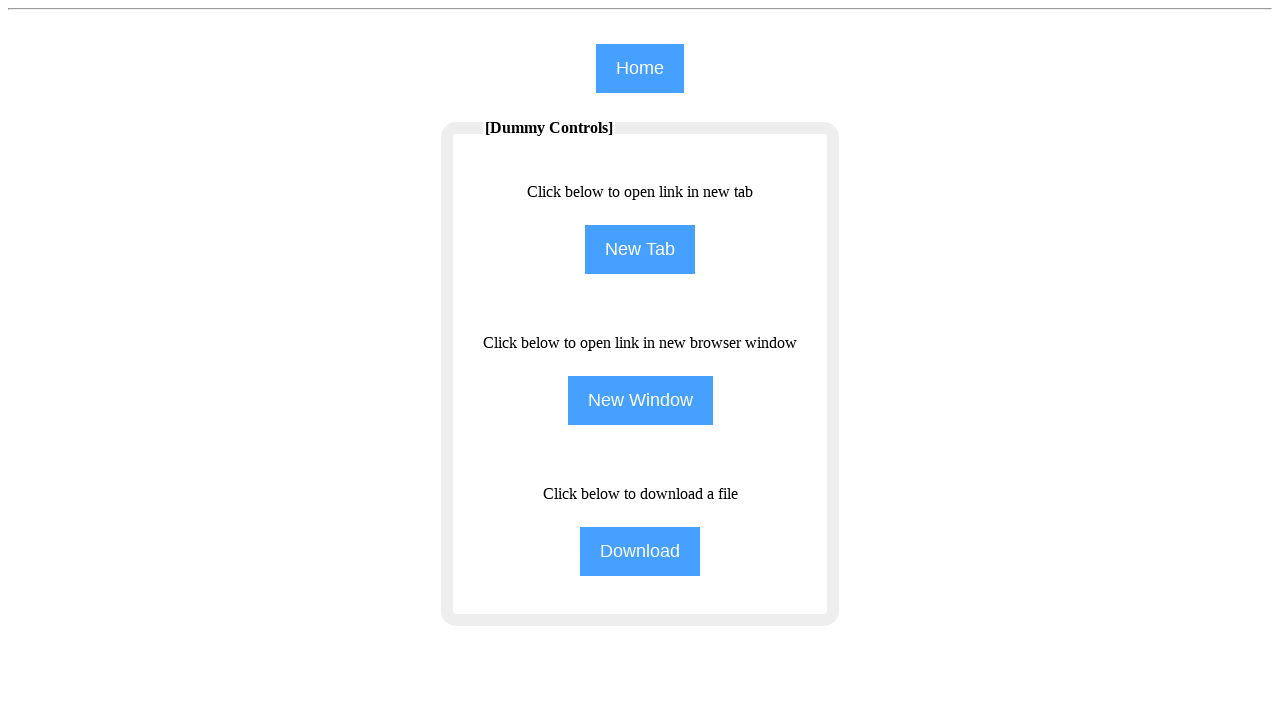

New window page loaded completely
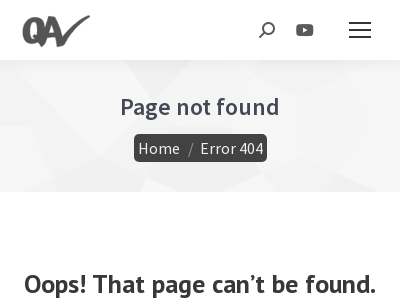

Retrieved new window title: Page not found - qavalidation
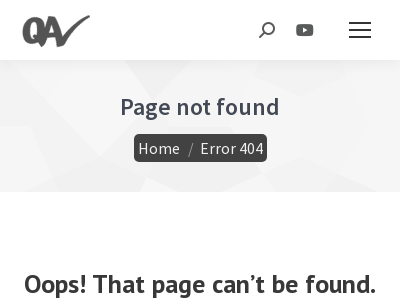

Closed the new window while keeping parent window open
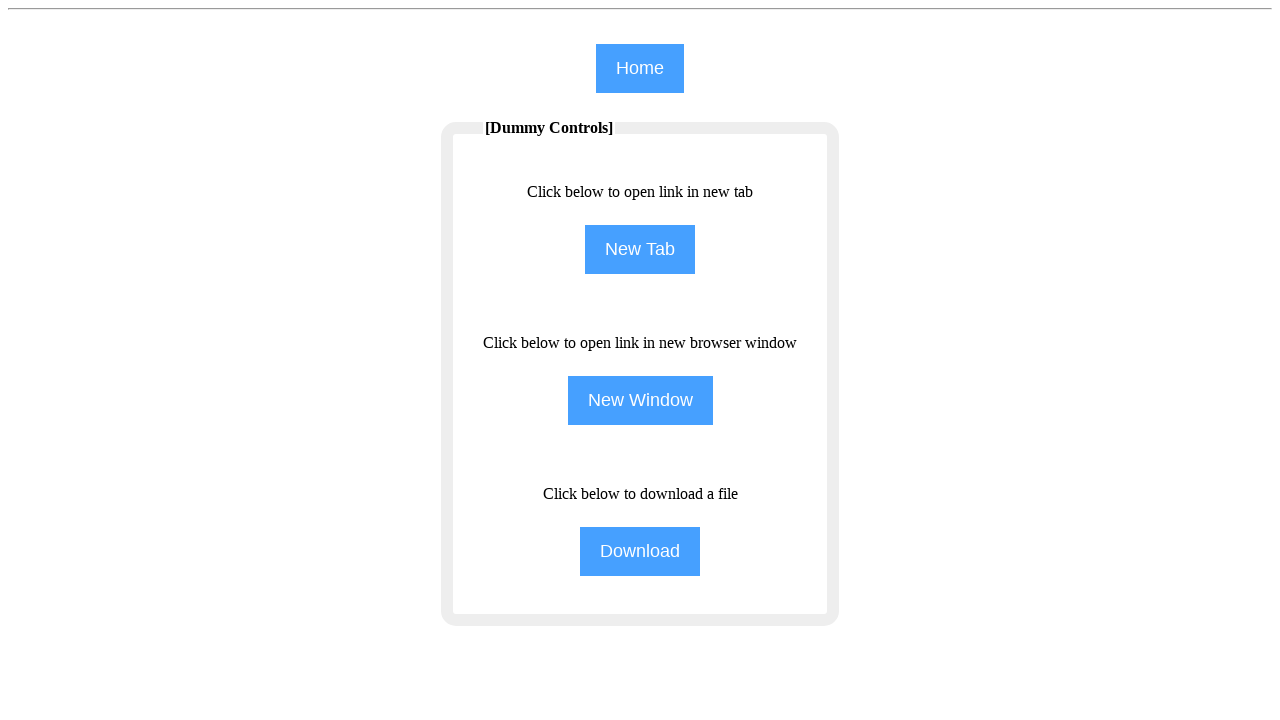

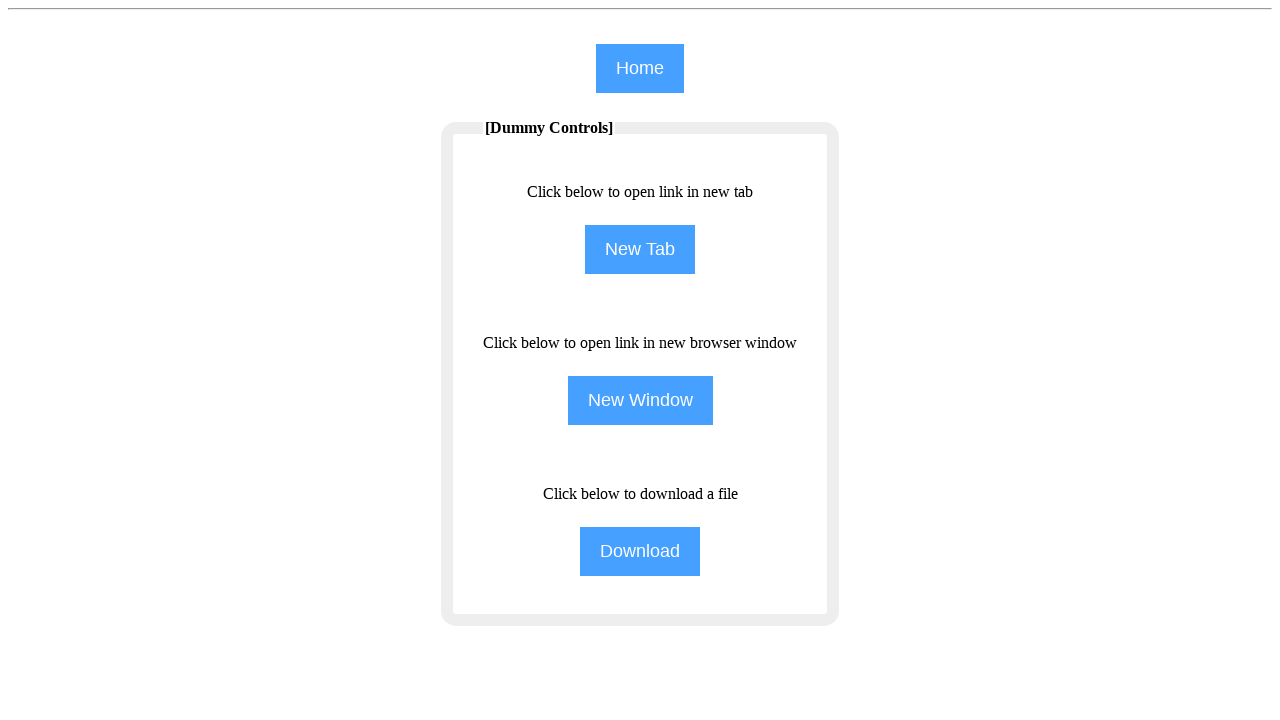